Tests jQuery UI drag and drop functionality by dragging an element from source to target within an iframe

Starting URL: https://jqueryui.com/droppable/

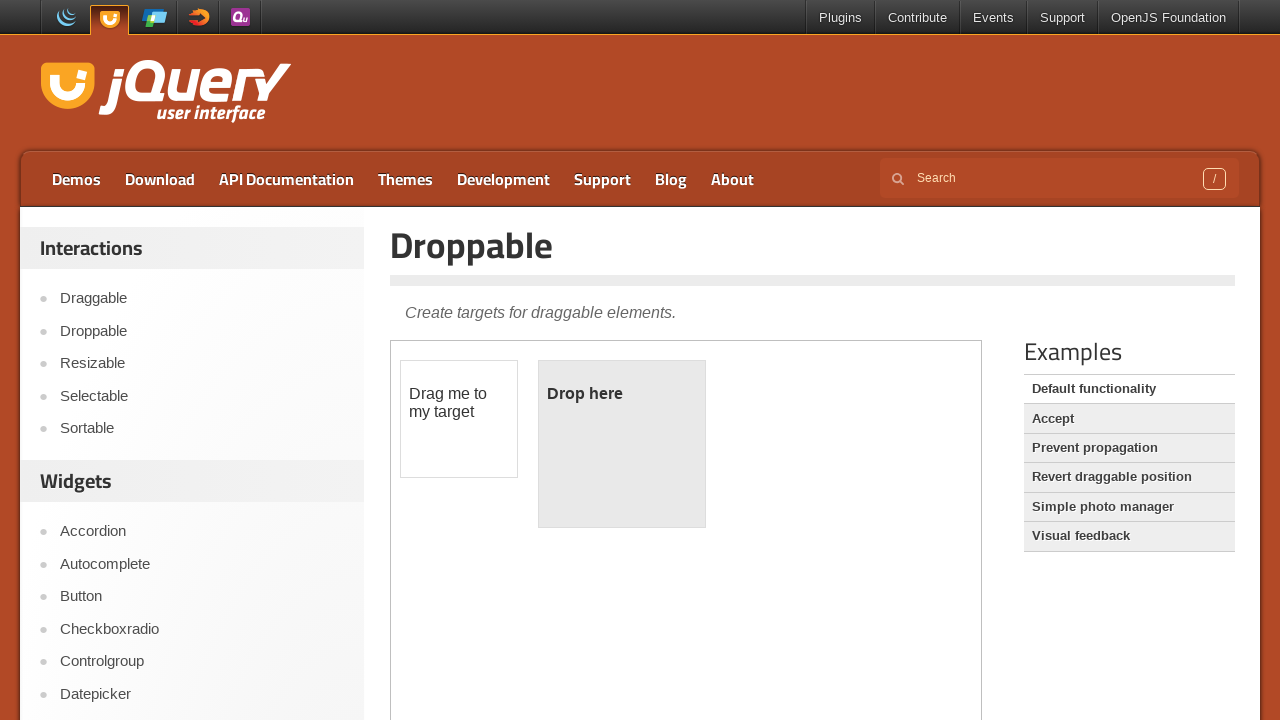

Located iframe containing drag and drop demo
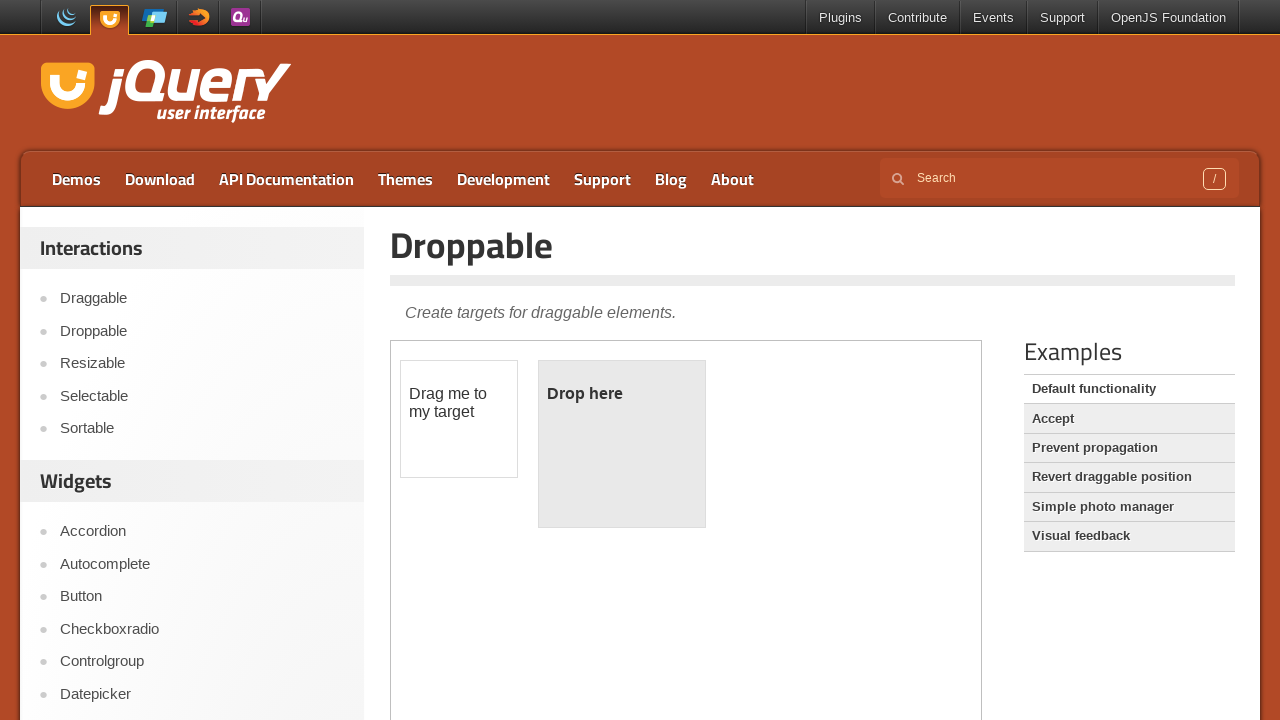

Located draggable element (source)
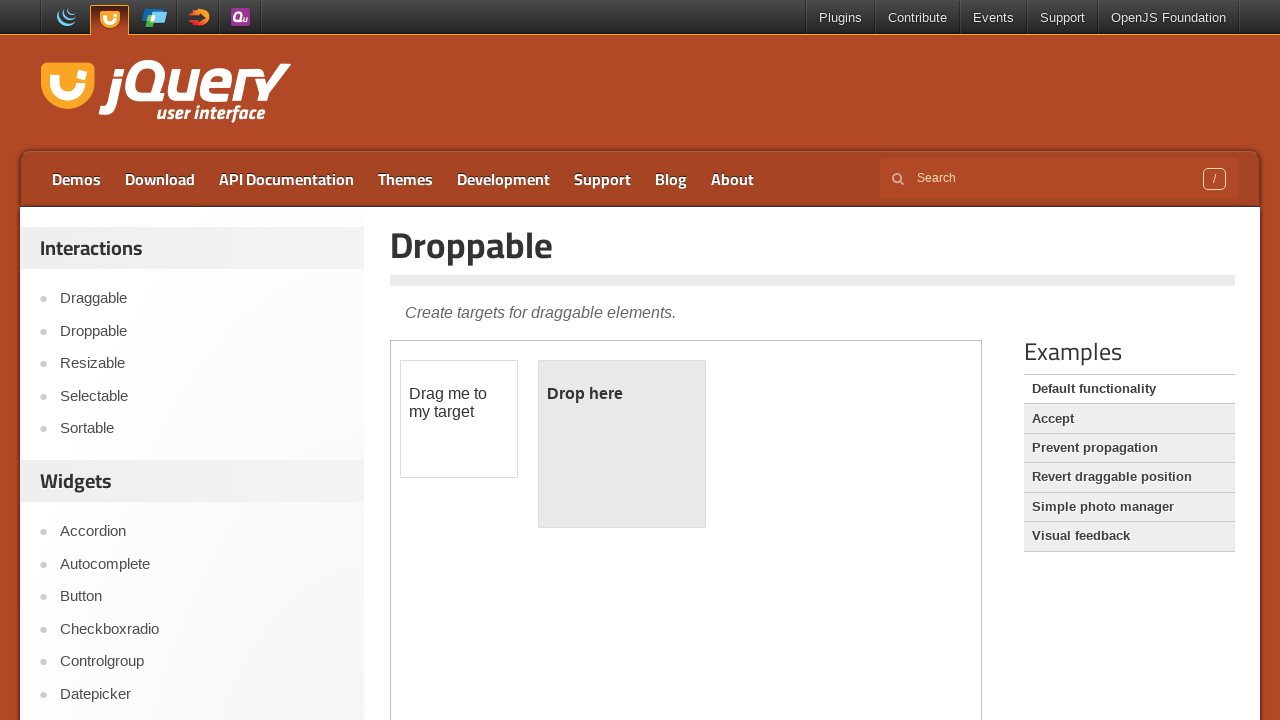

Located droppable element (target)
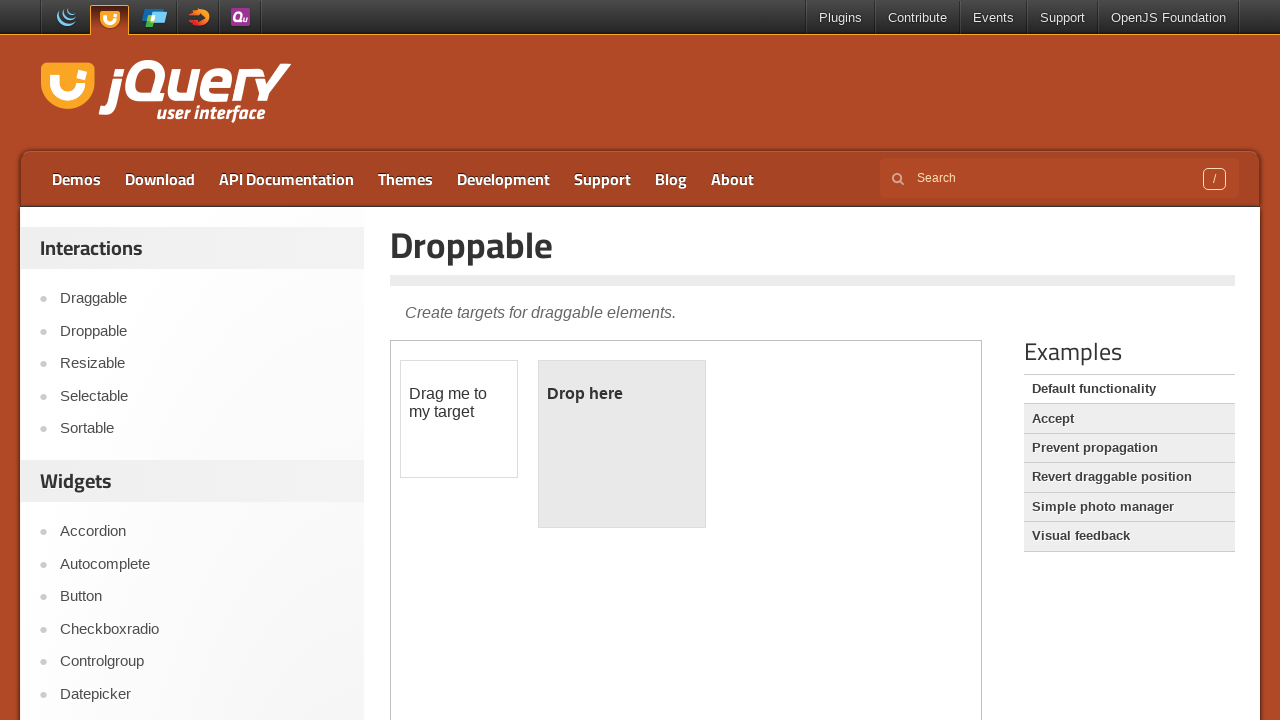

Dragged element from source to target within iframe at (622, 444)
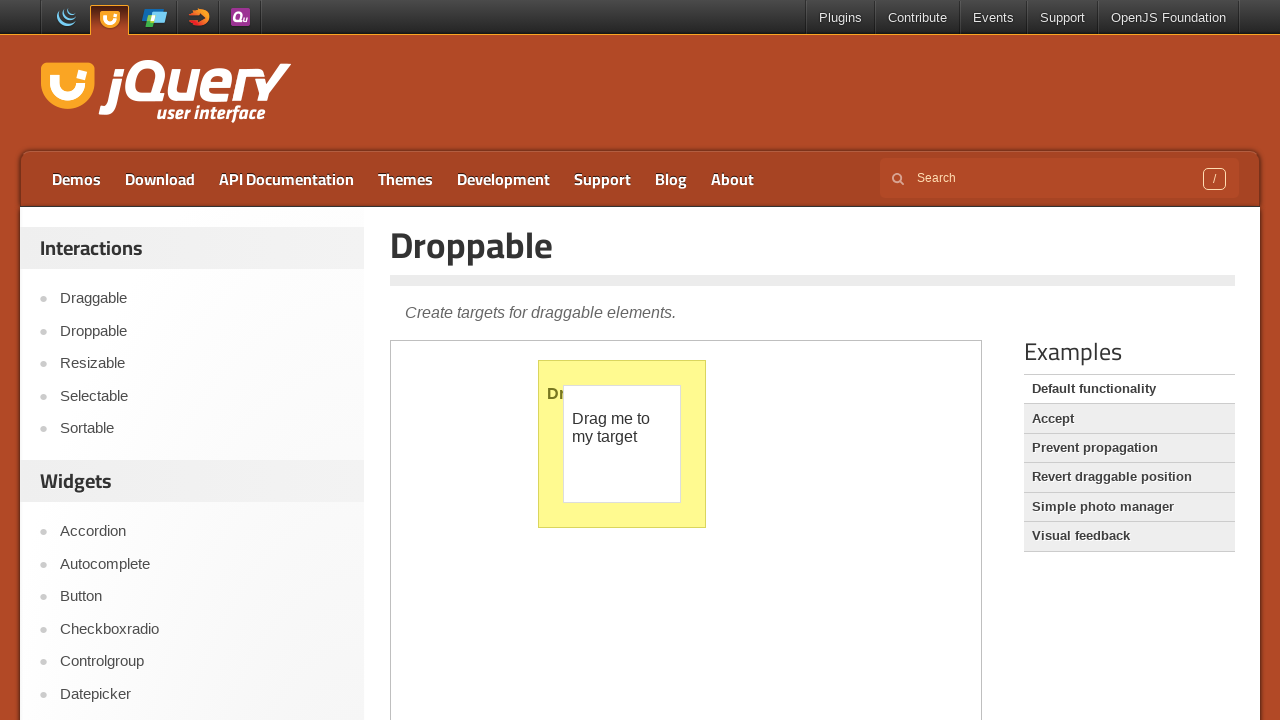

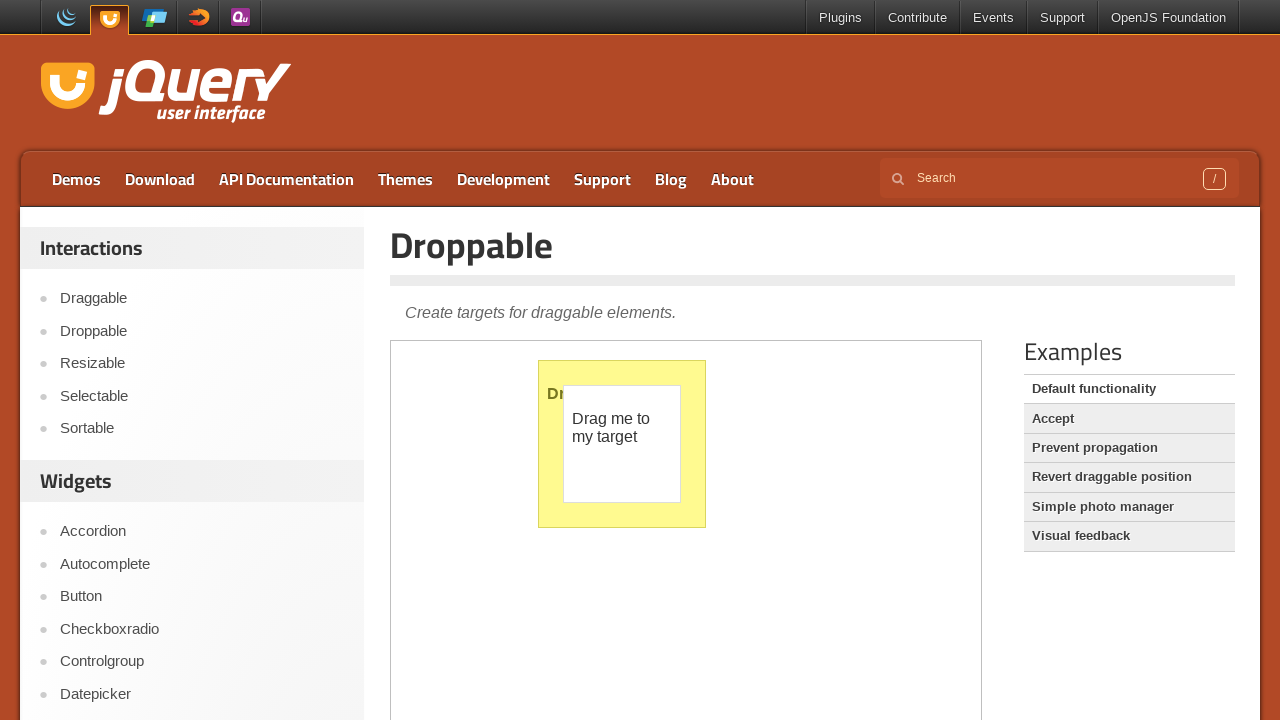